Tests the Centris.ca property search functionality by entering a location (Montreal), selecting it from autocomplete, applying property type filters (Single-family home, Condo, Loft/Studio, Plex, Intergenerational), and viewing the filtered results.

Starting URL: https://www.centris.ca/en/properties~for-sale?view=Thumbnail

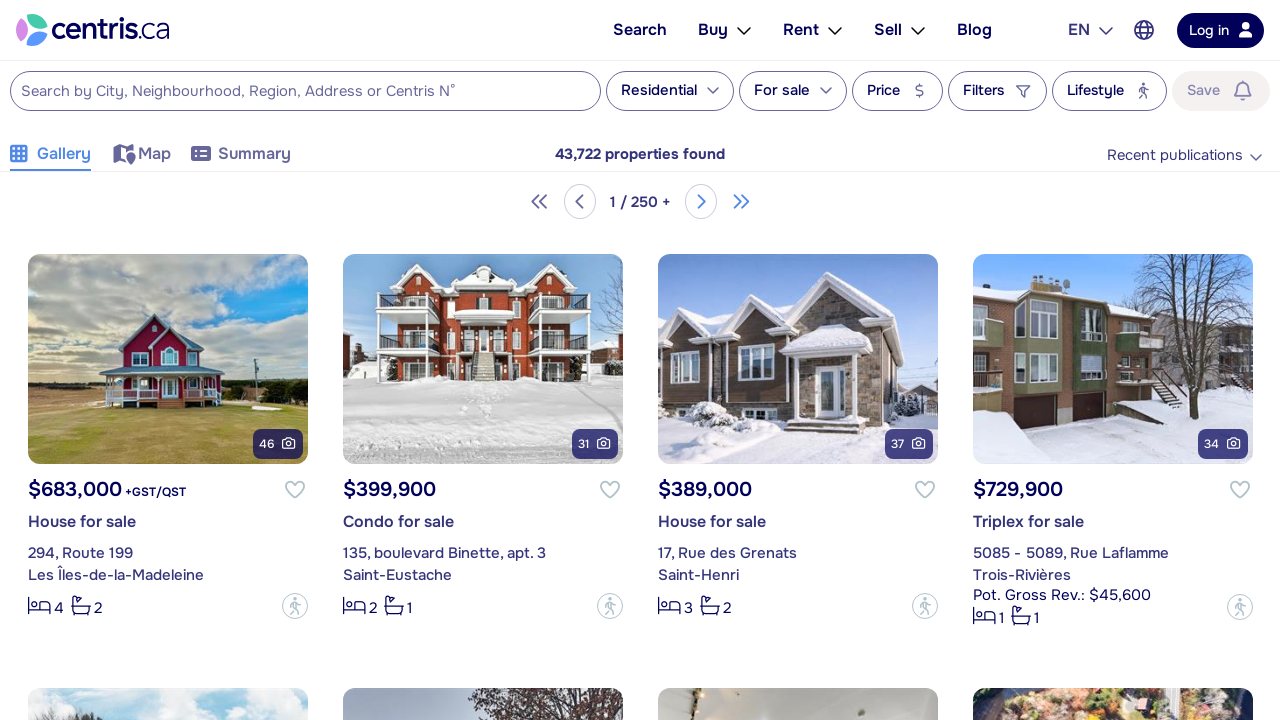

Location search field loaded
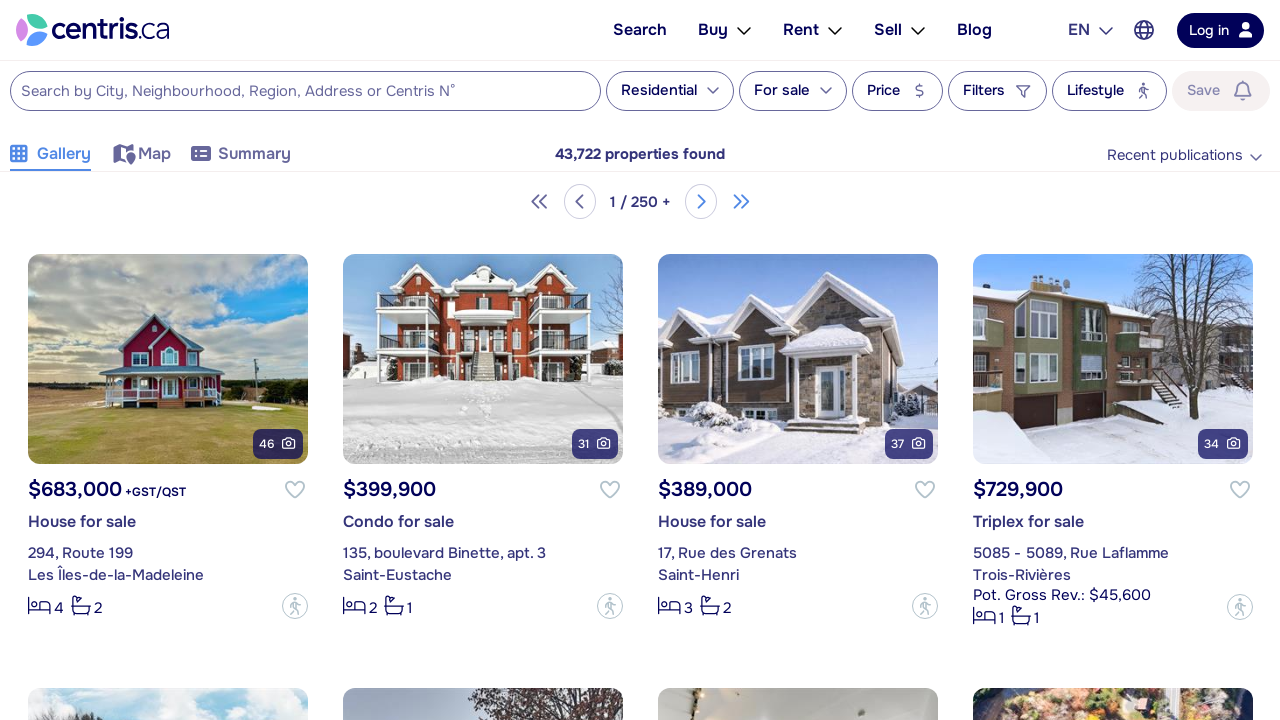

Filled location search field with 'Montreal' on .select2-search__field
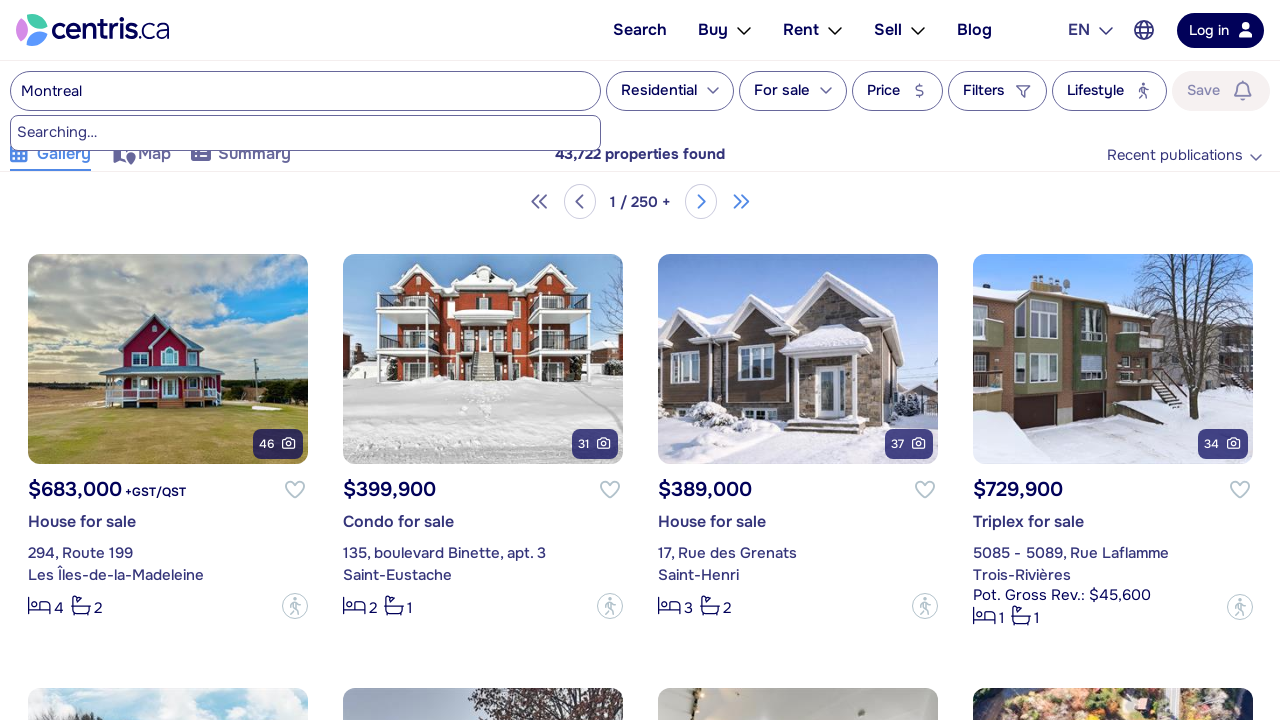

Pressed Enter to trigger search on .select2-search__field
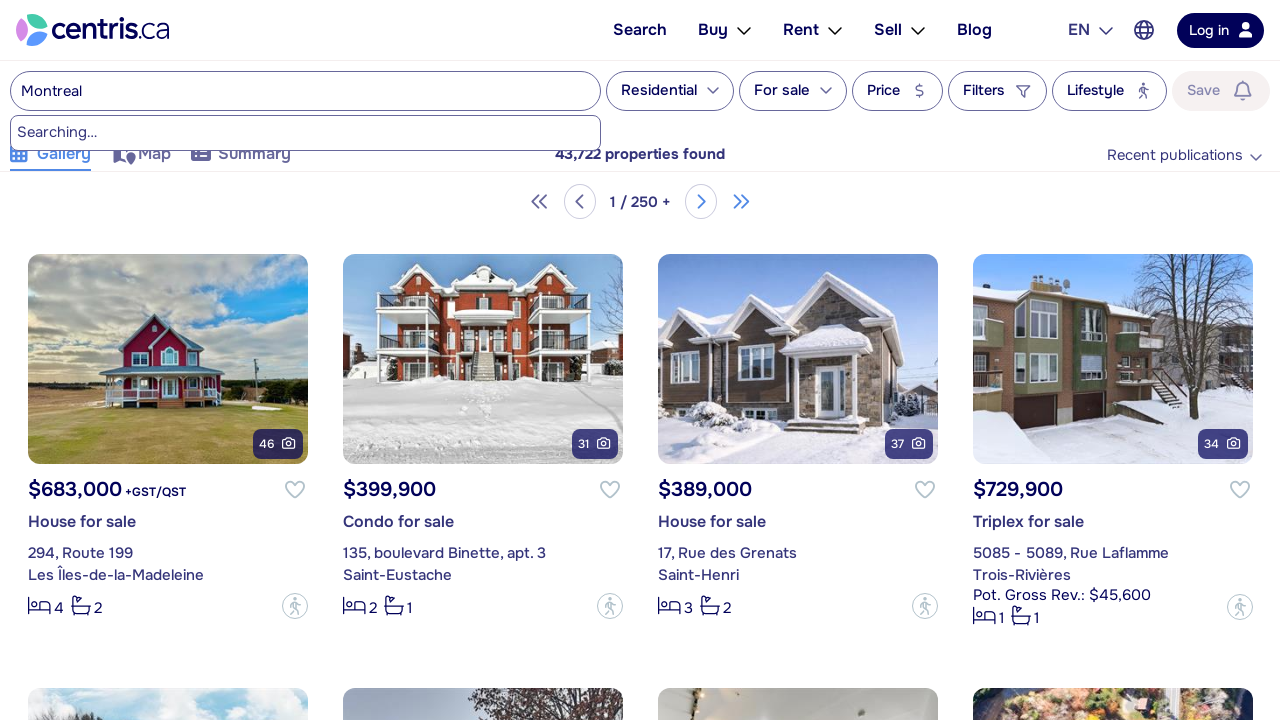

Autocomplete suggestion appeared
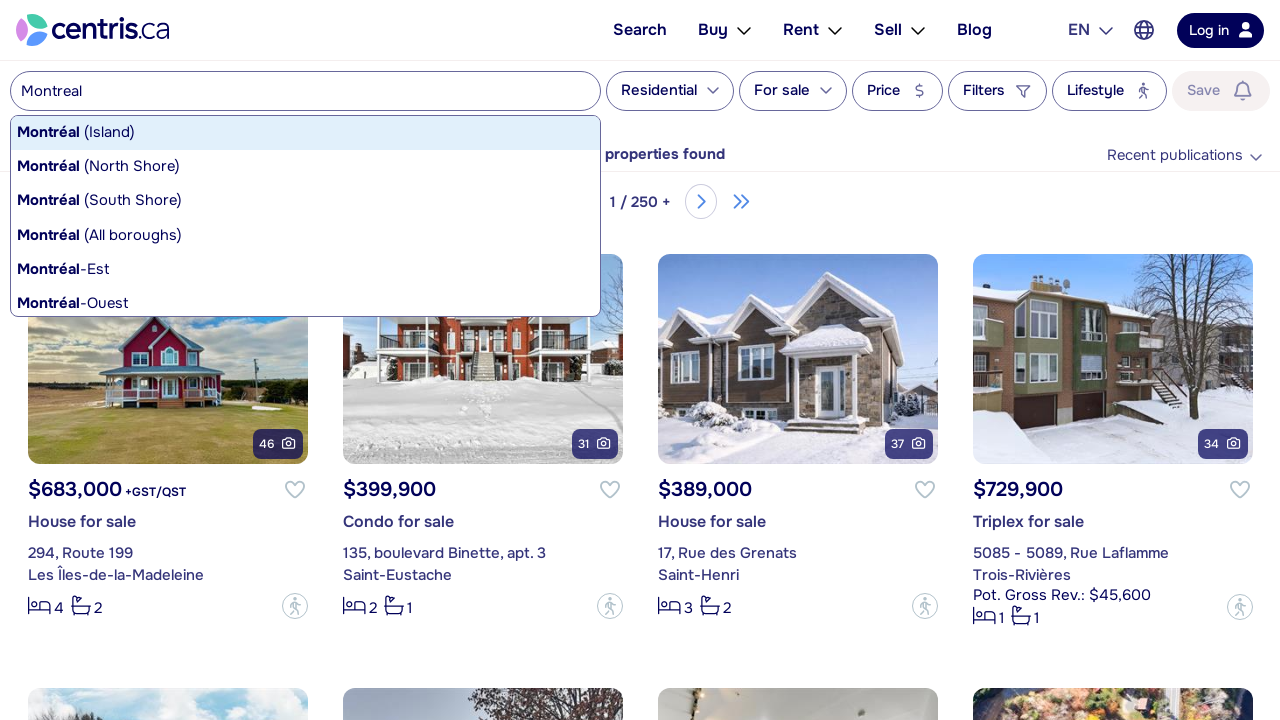

Selected Montreal from autocomplete at (306, 133) on .select2-results__option
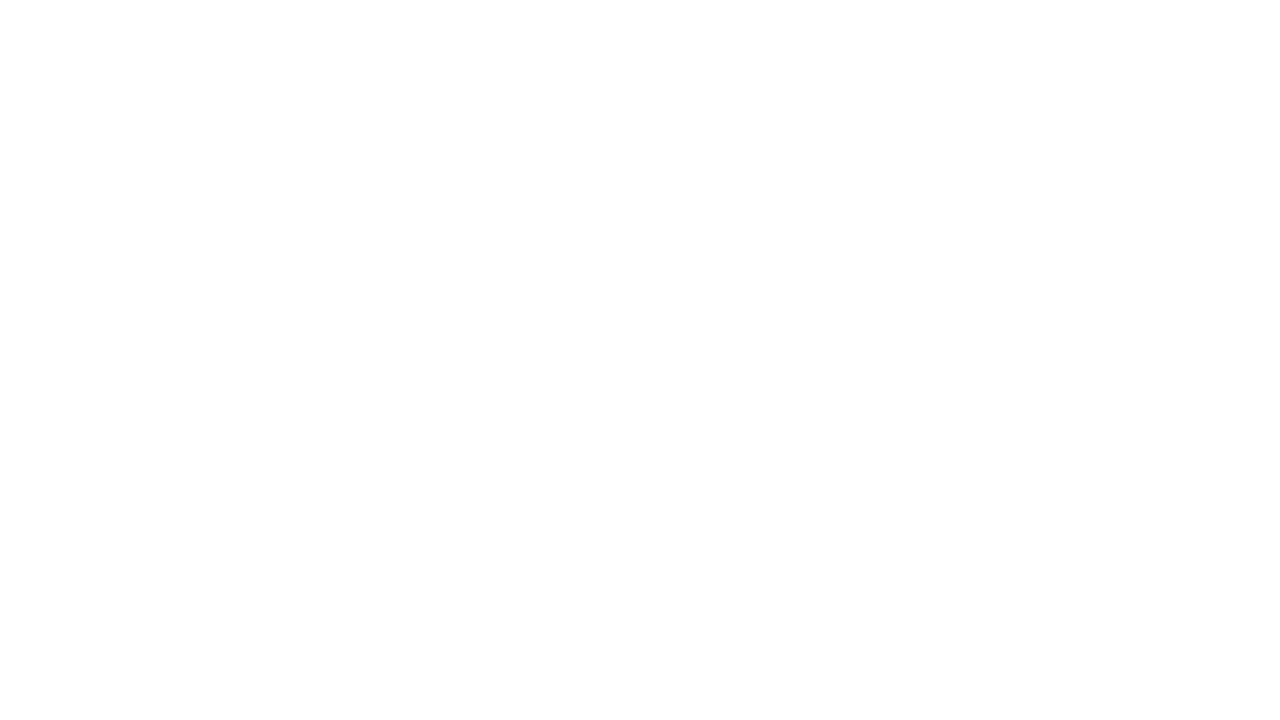

Filter/search button ready
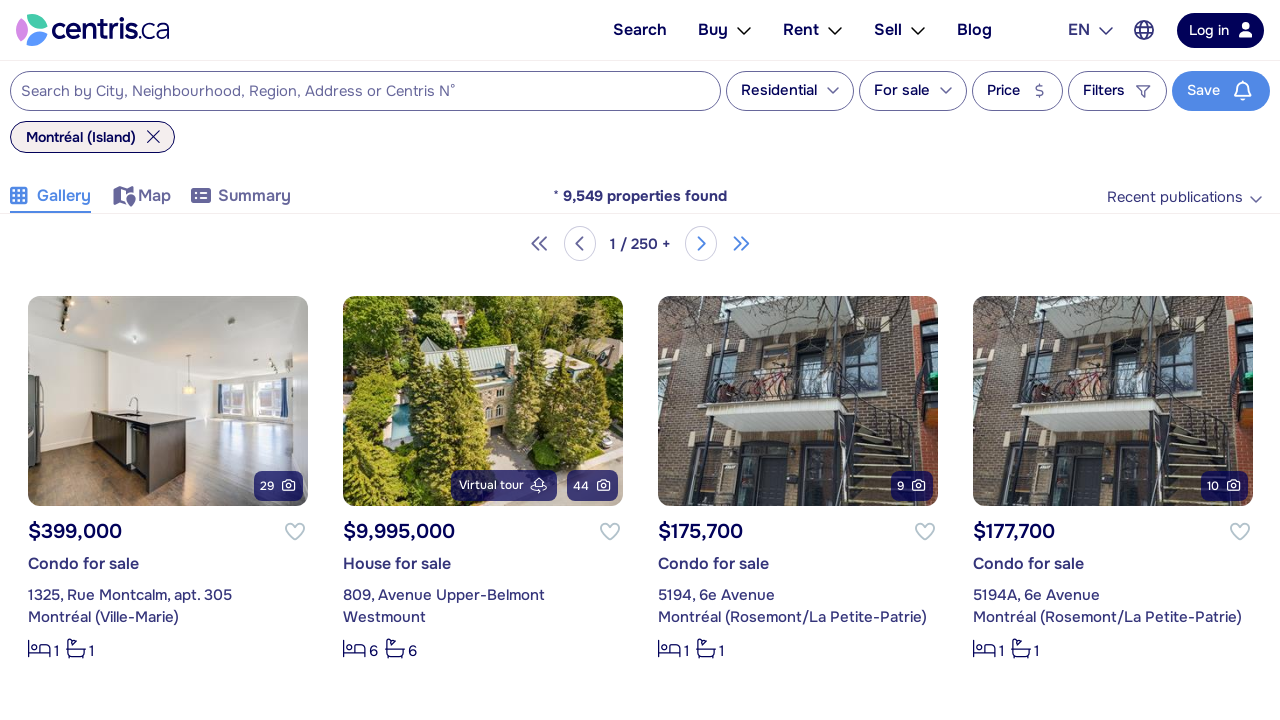

Clicked filter/search button at (998, 91) on #filter-search
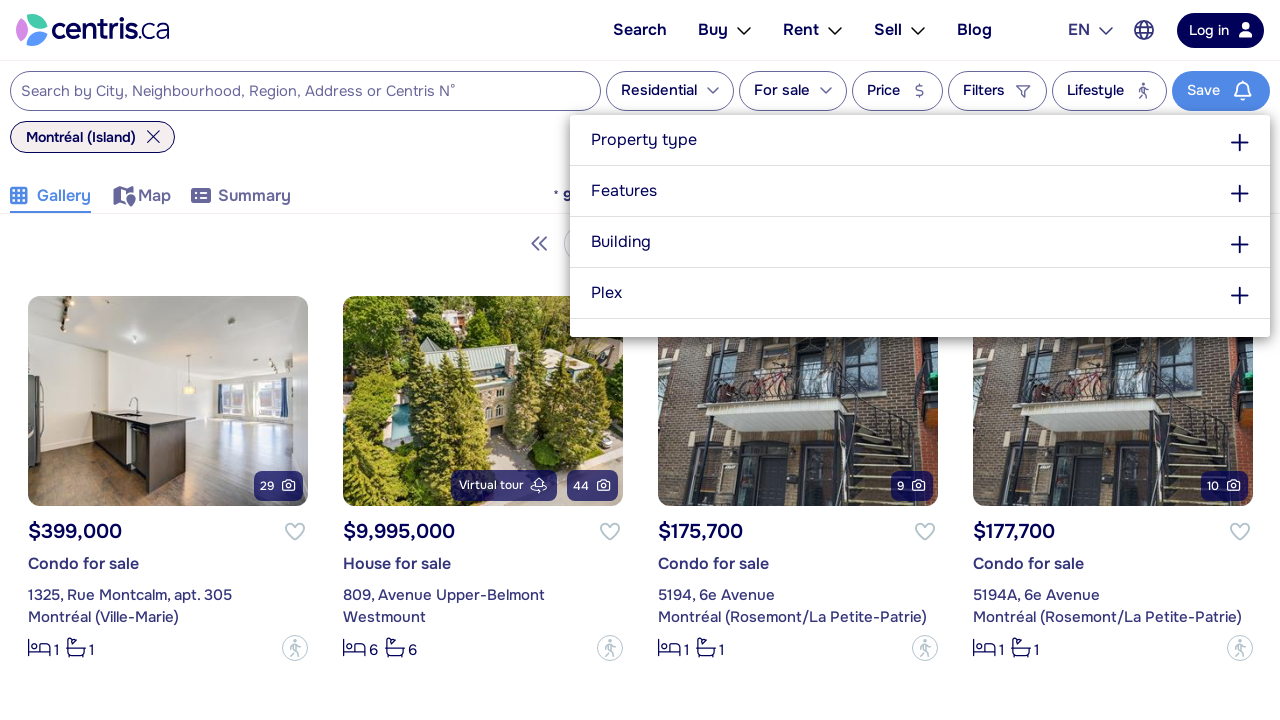

Property Type accordion section loaded
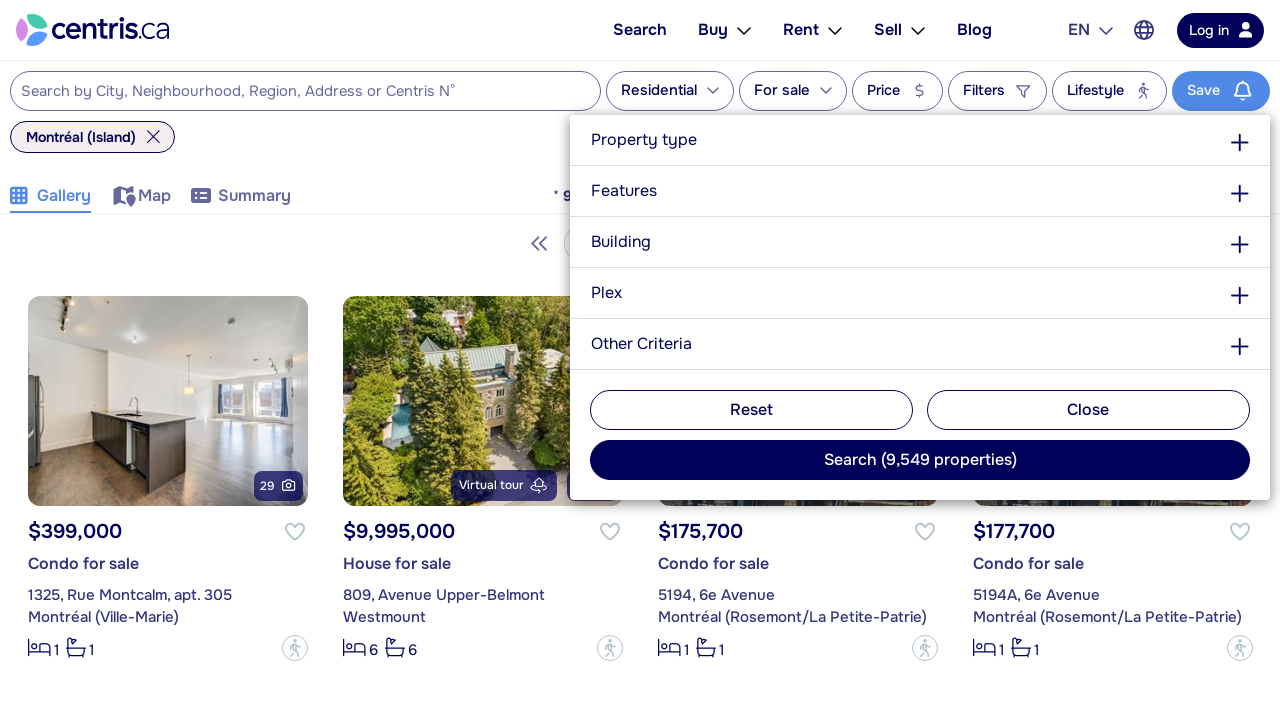

Expanded Property Type accordion section at (920, 140) on #PropertyTypeSection-accordion
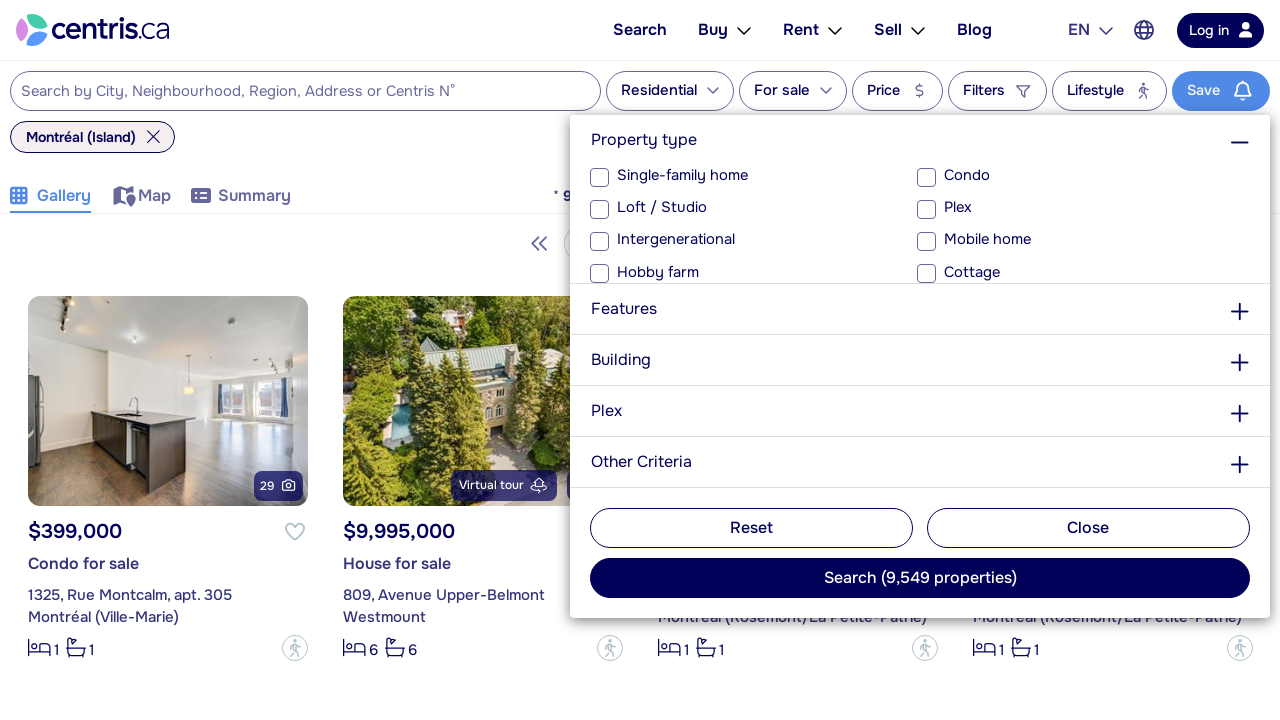

Selected property type: Single-family home at (682, 176) on .custom-control-label >> nth=0
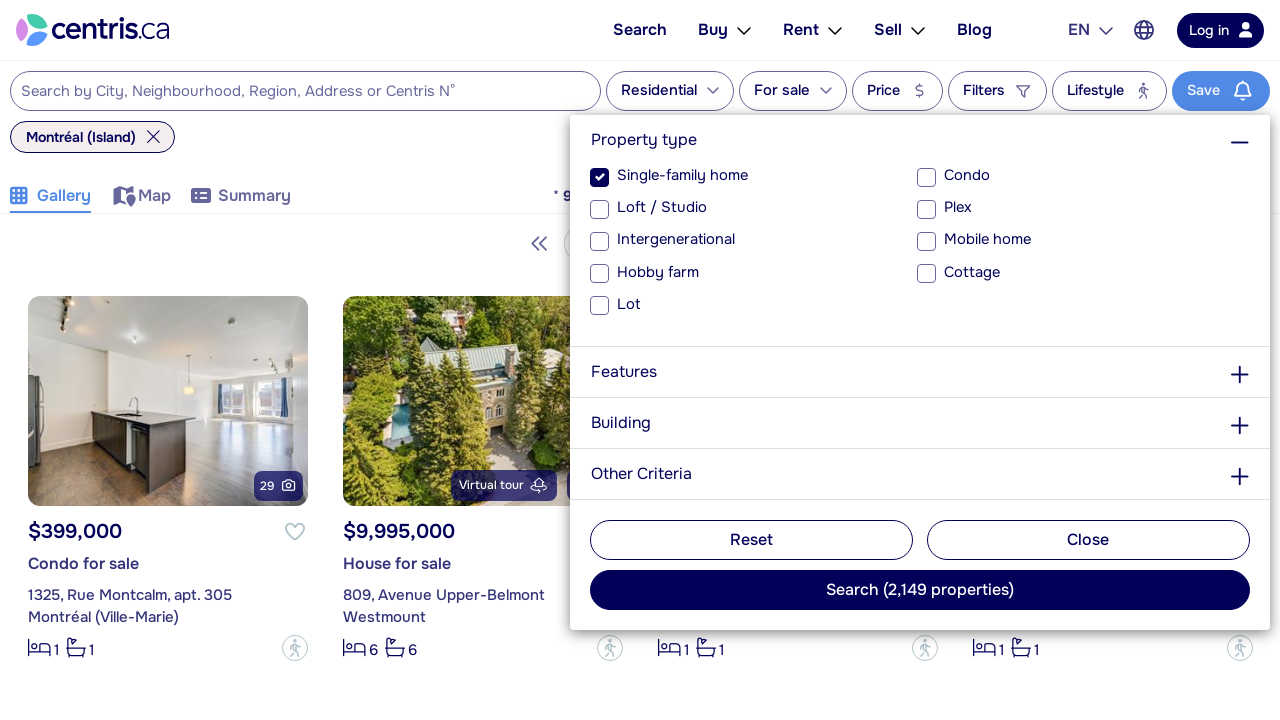

Selected property type: Condo at (967, 176) on .custom-control-label >> nth=1
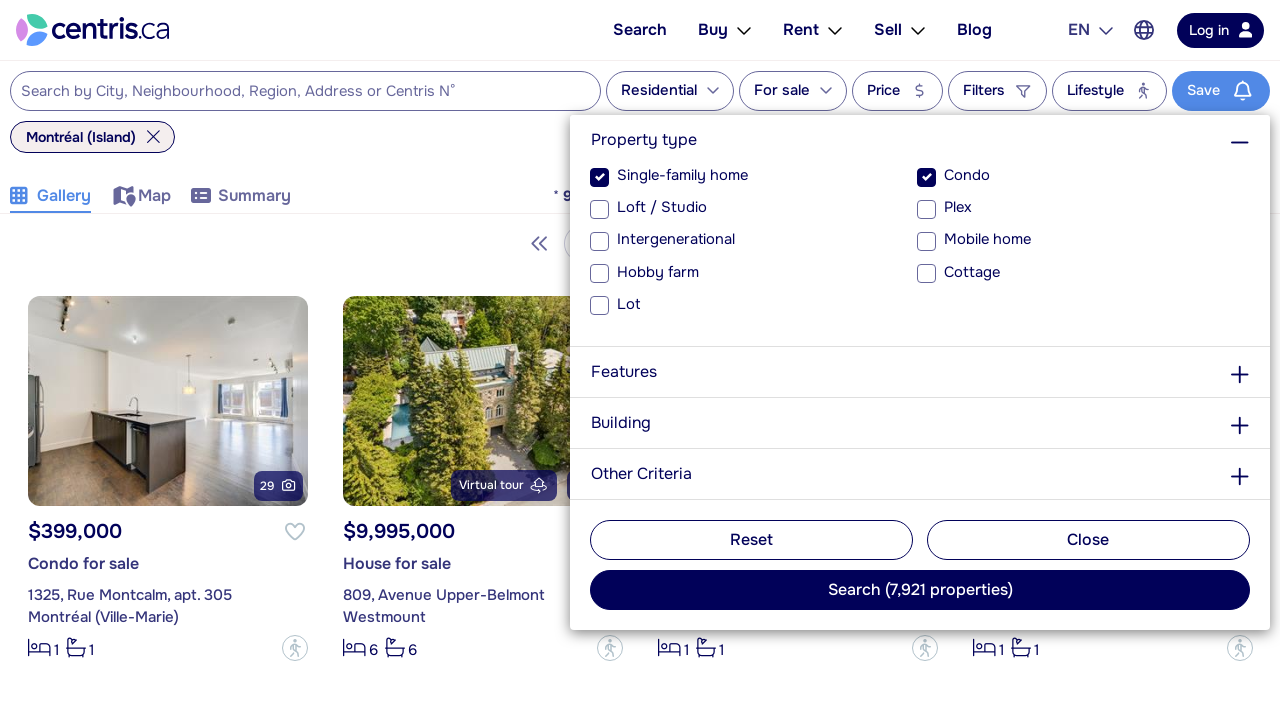

Selected property type: Loft / Studio at (662, 208) on .custom-control-label >> nth=3
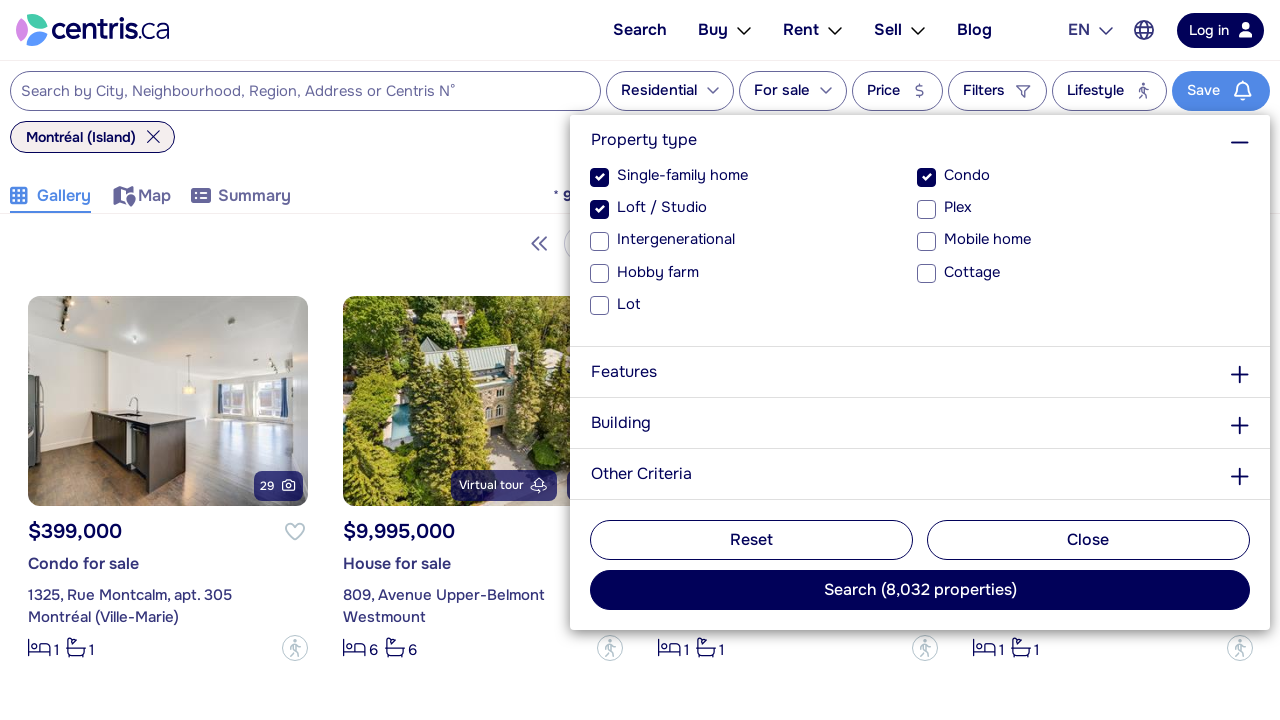

Selected property type: Plex at (958, 208) on .custom-control-label >> nth=4
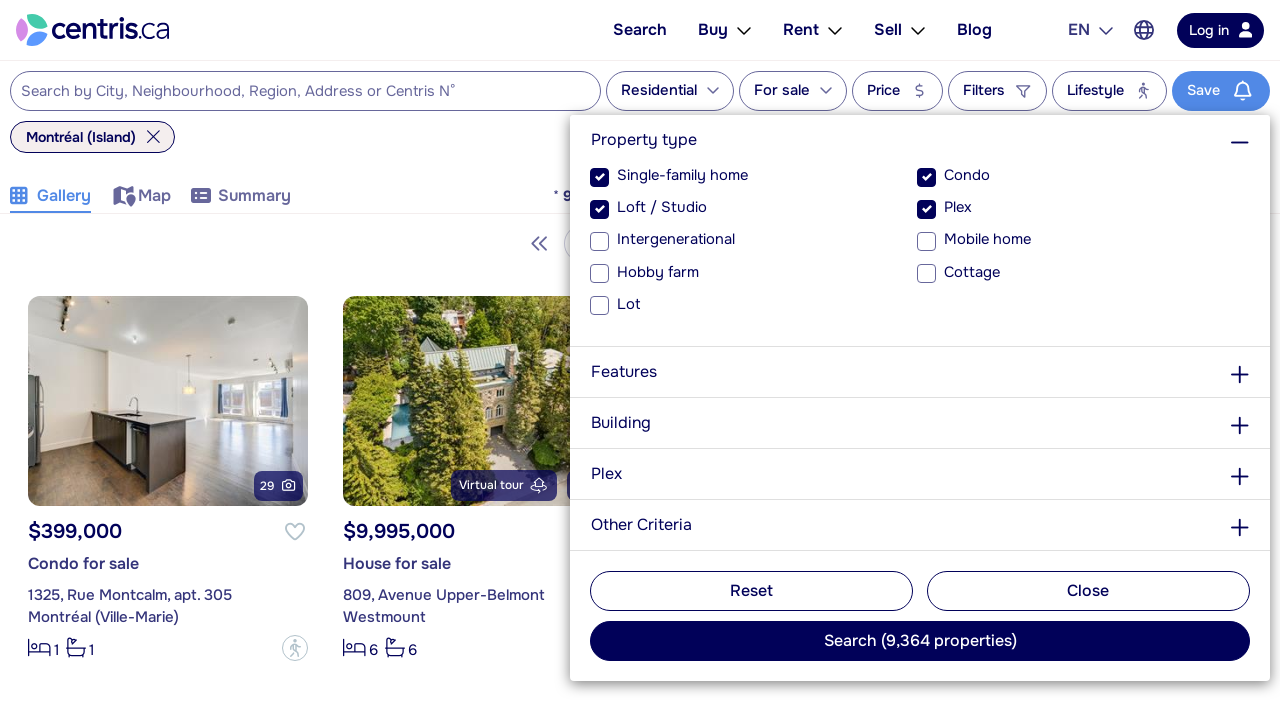

Selected property type: Intergenerational at (676, 240) on .custom-control-label >> nth=5
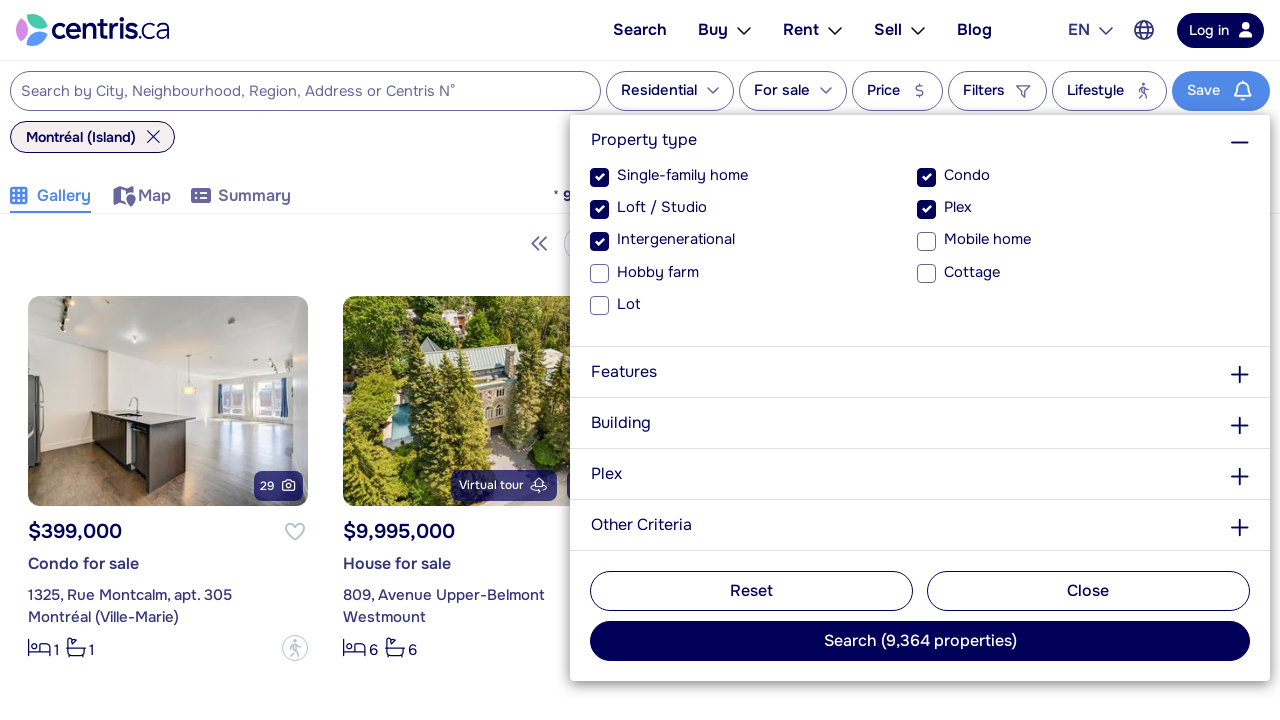

Property count element loaded
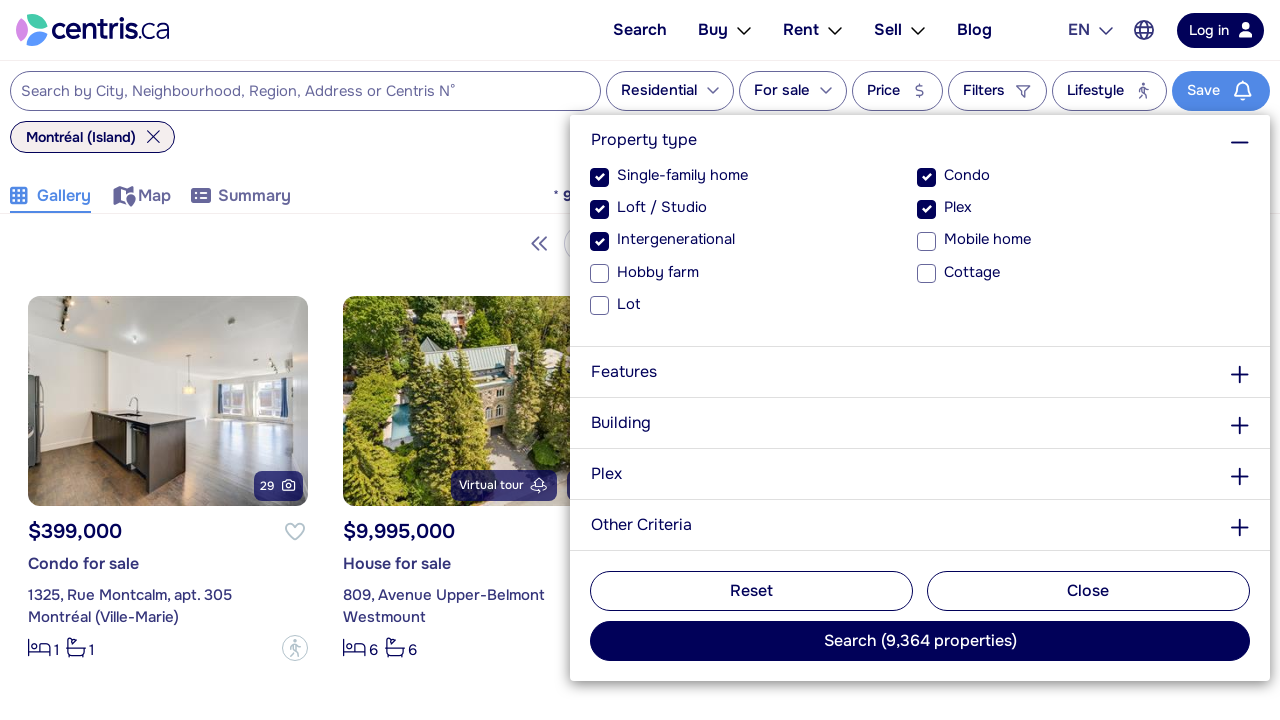

Clicked property count to apply filters at (948, 640) on #property-count
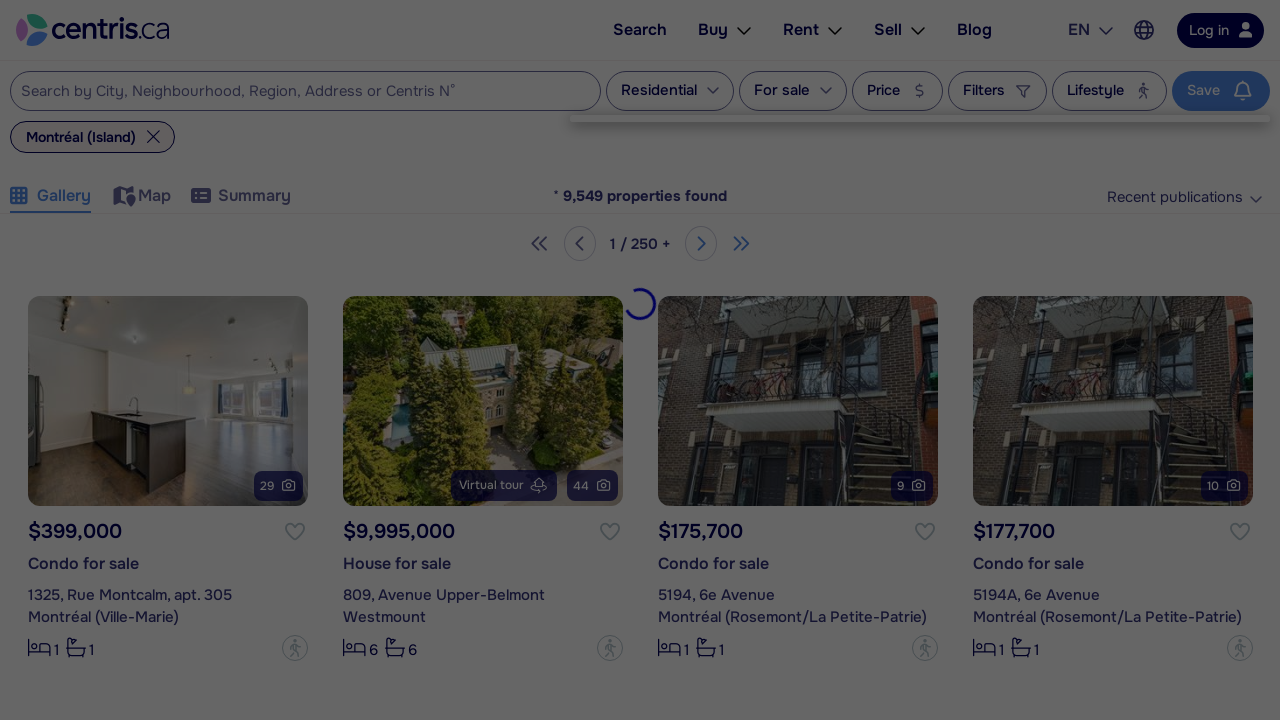

Filtered property results loaded
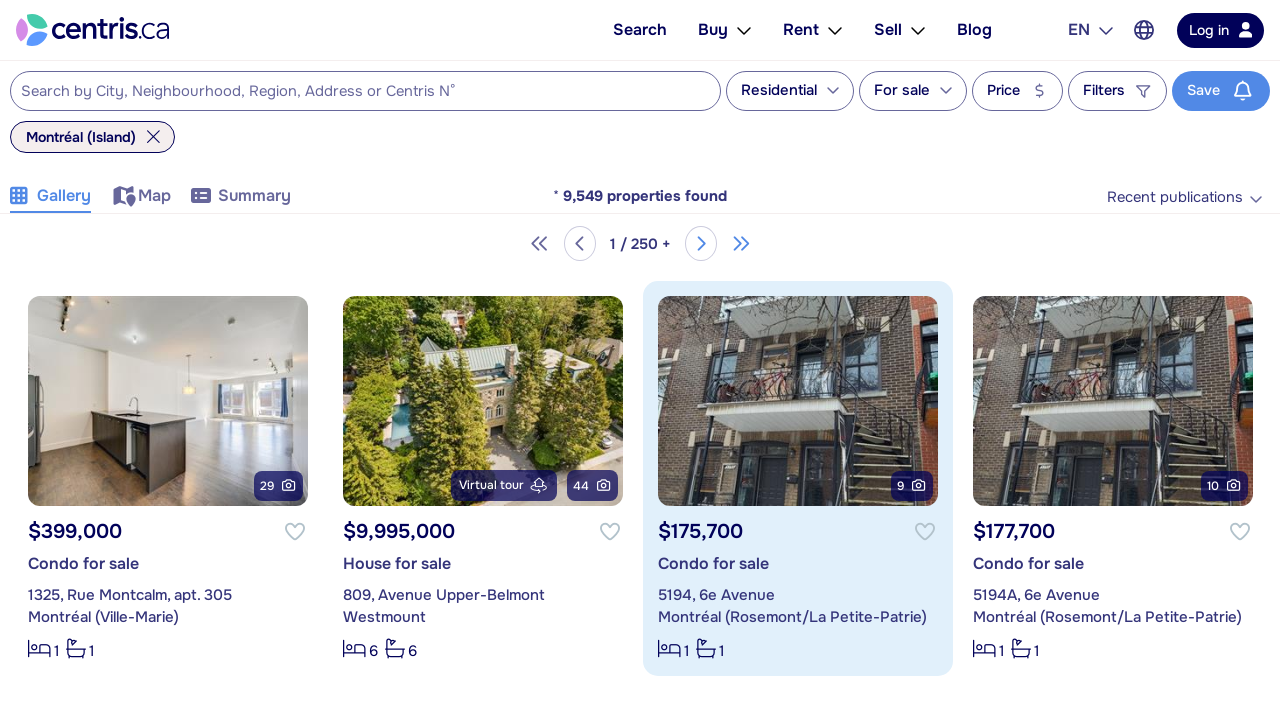

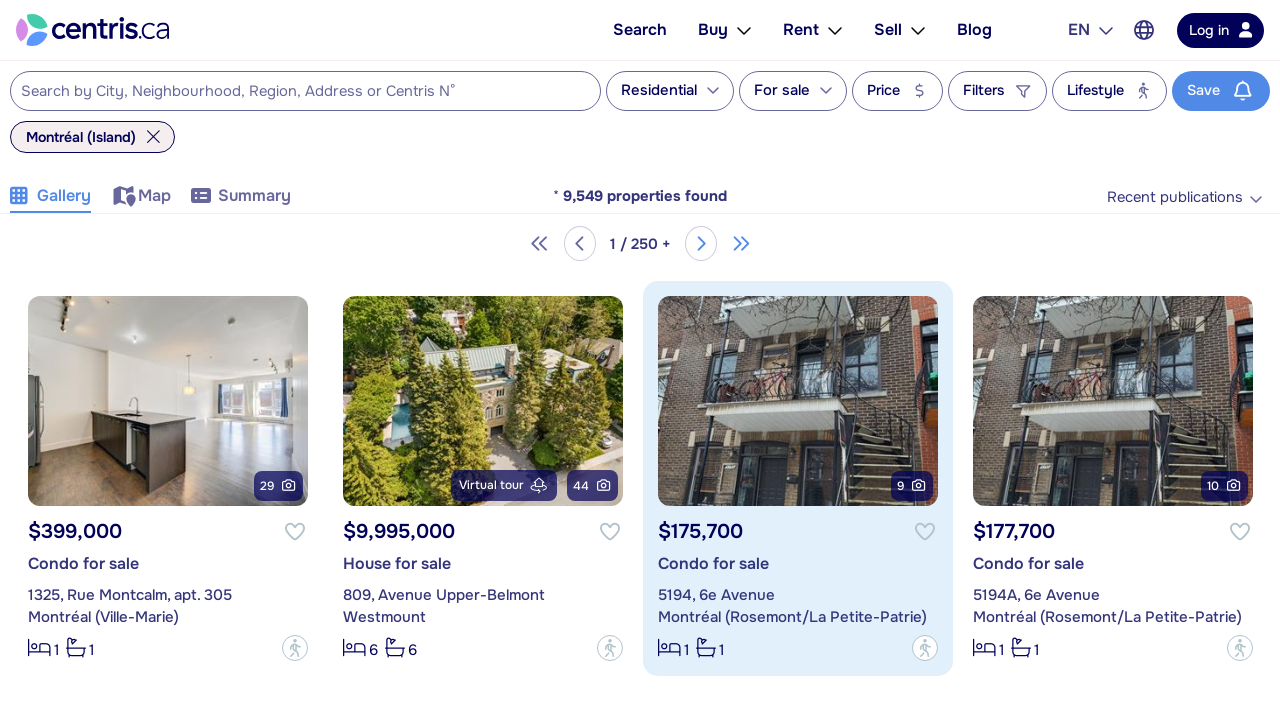